Tests dynamic loading functionality by clicking a start button and verifying that "Hello World!" text appears with a 6 second timeout

Starting URL: https://automationfc.github.io/dynamic-loading/

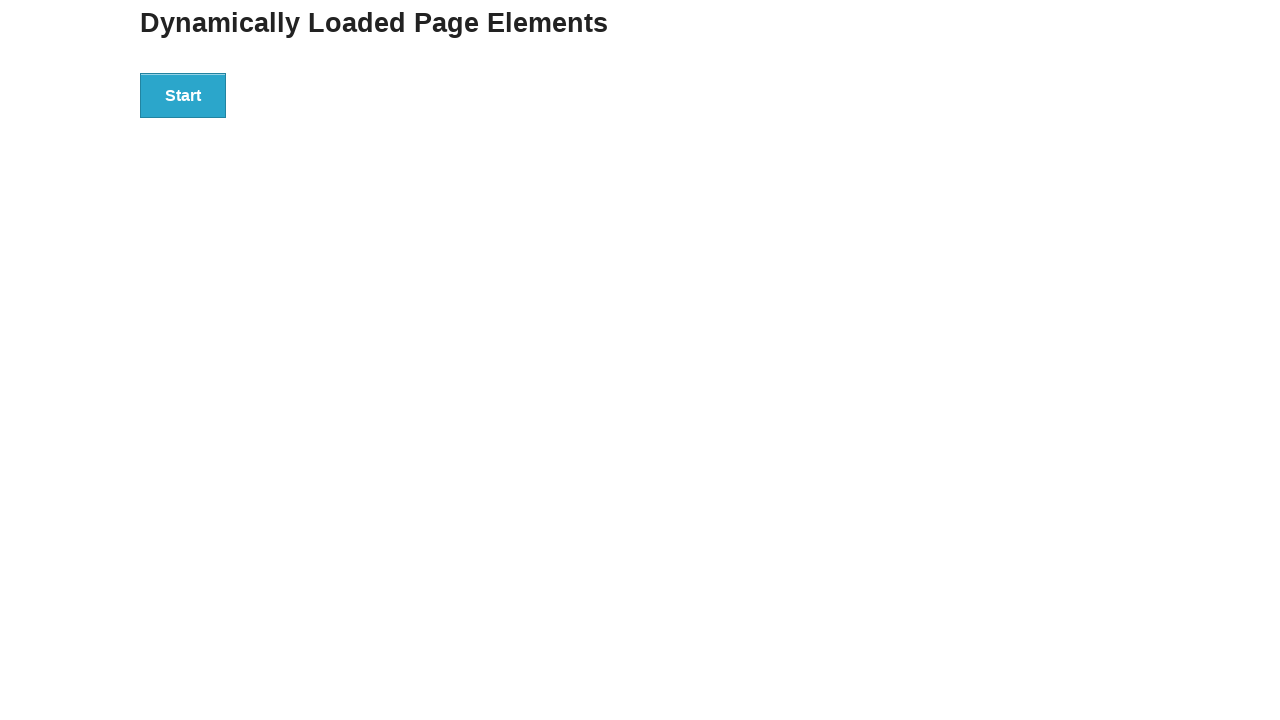

Clicked the start button to initiate dynamic loading at (183, 95) on #start>button
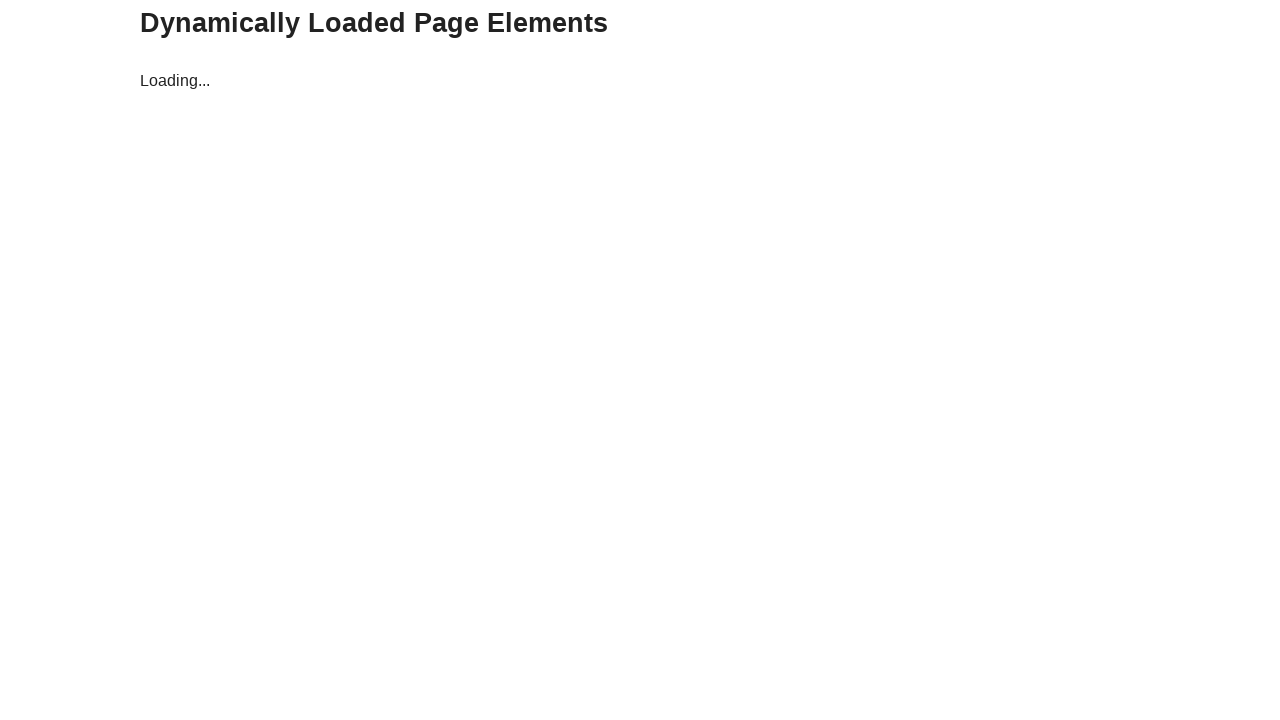

Verified 'Hello World!' text appeared after 6 second timeout
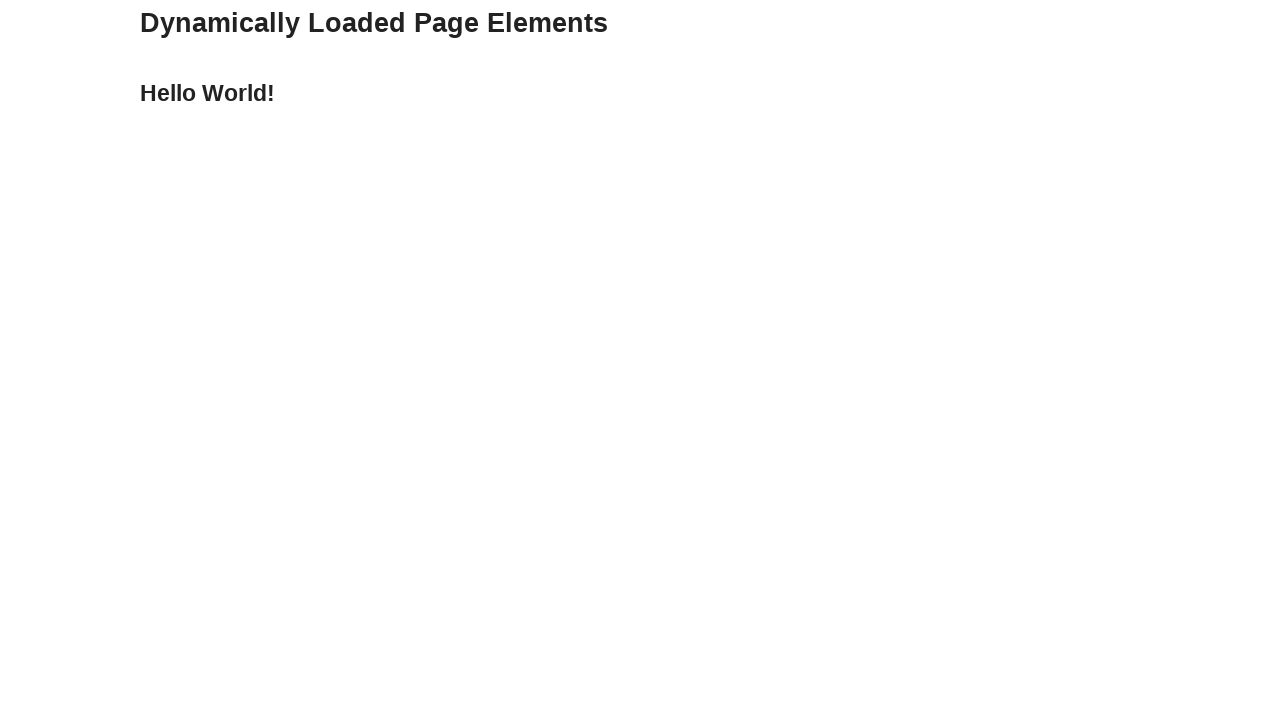

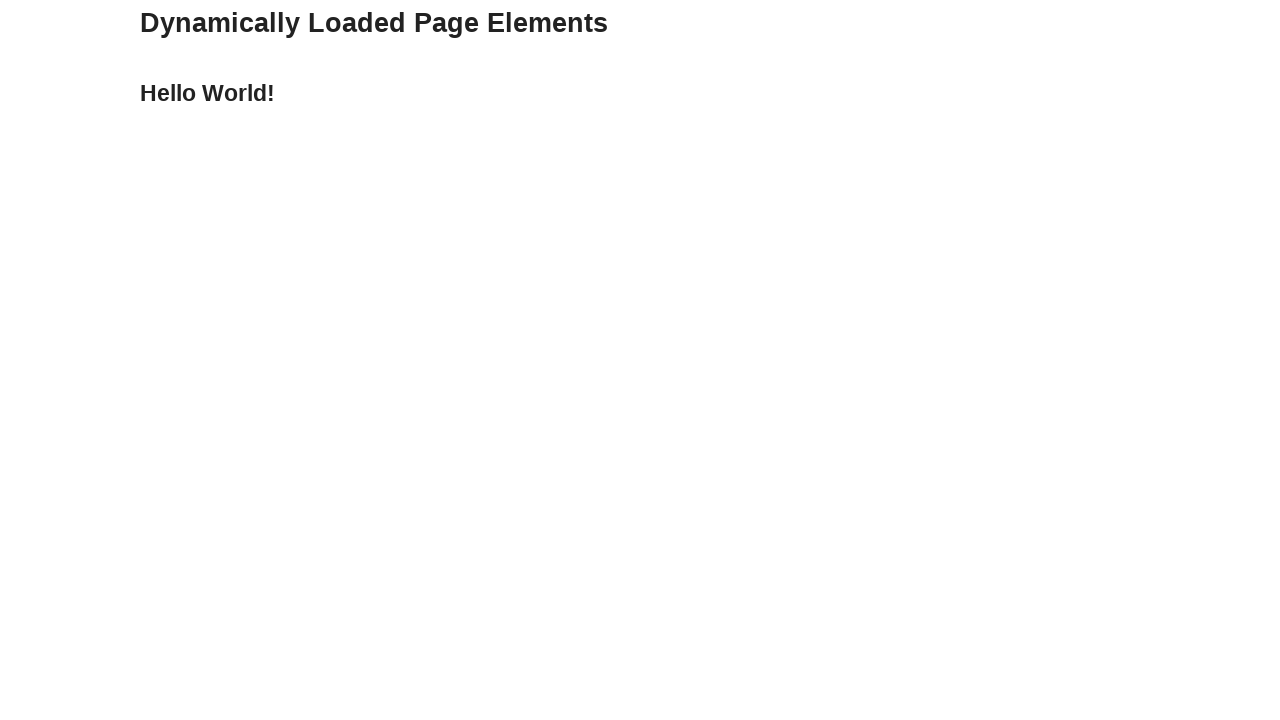